Tests navigation on the Python.org website by clicking on the news section

Starting URL: http://www.python.org

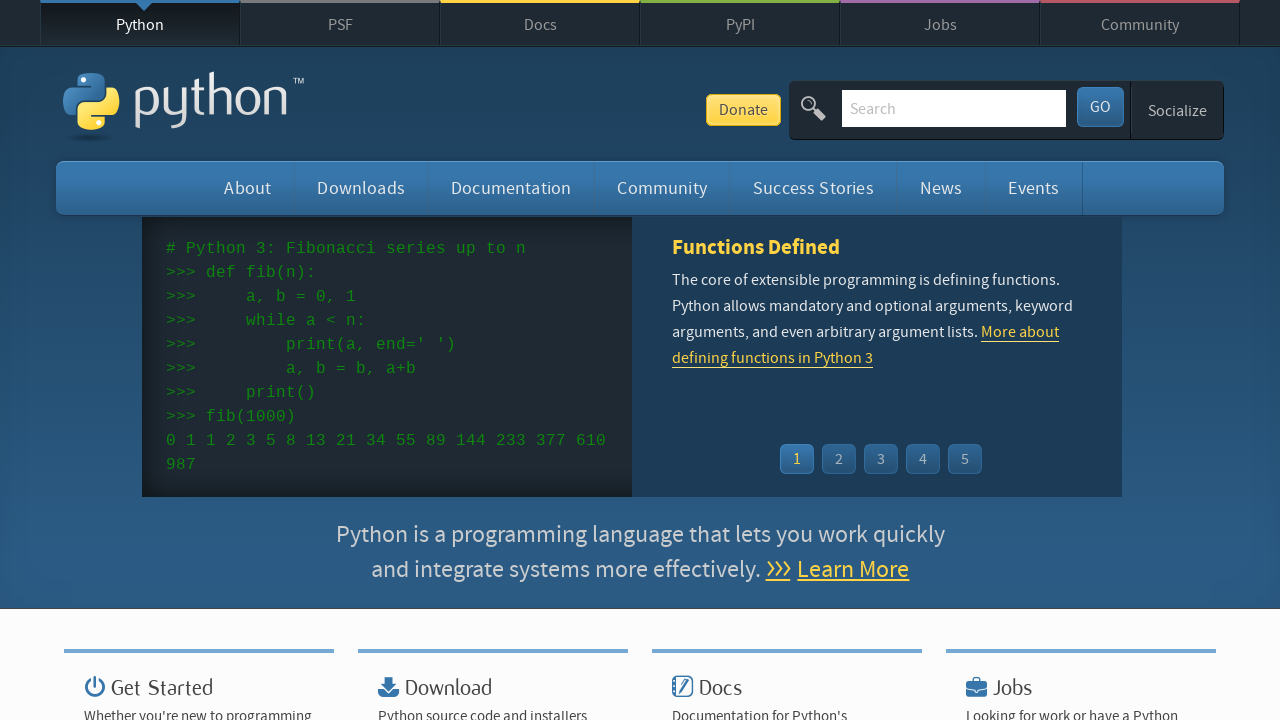

Verified page title contains 'Python'
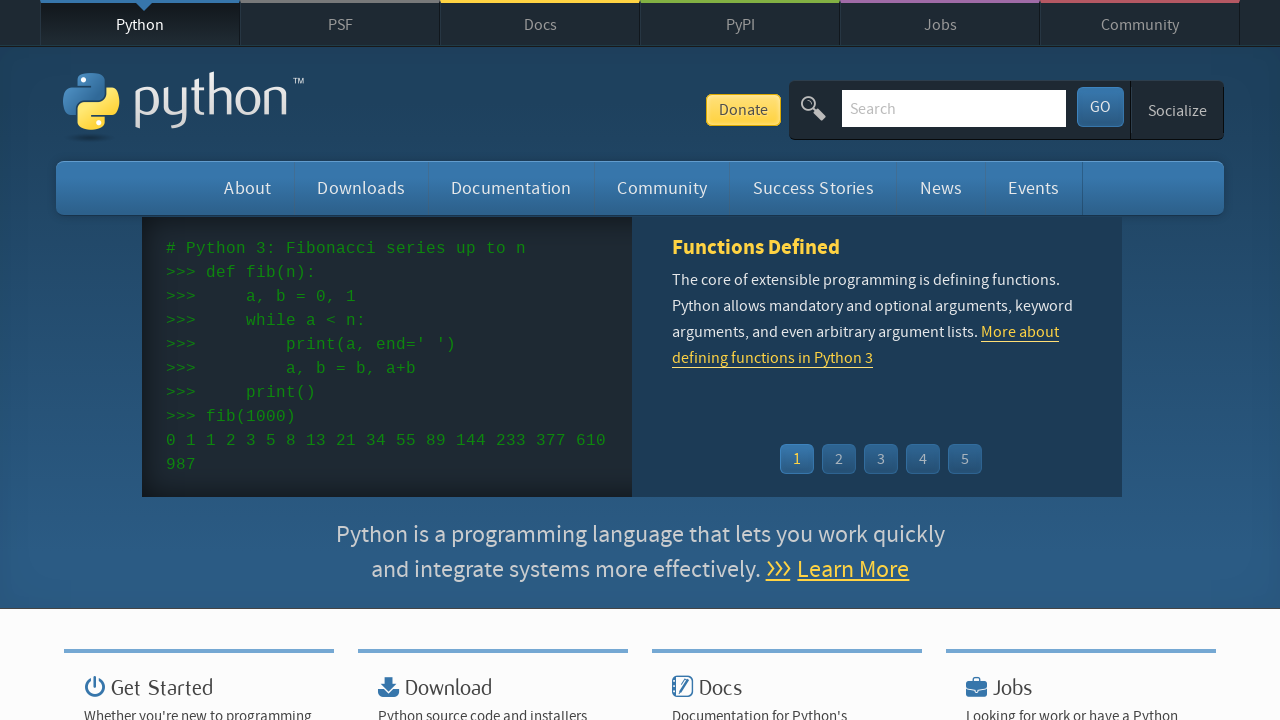

Clicked on the news section at (941, 188) on #news
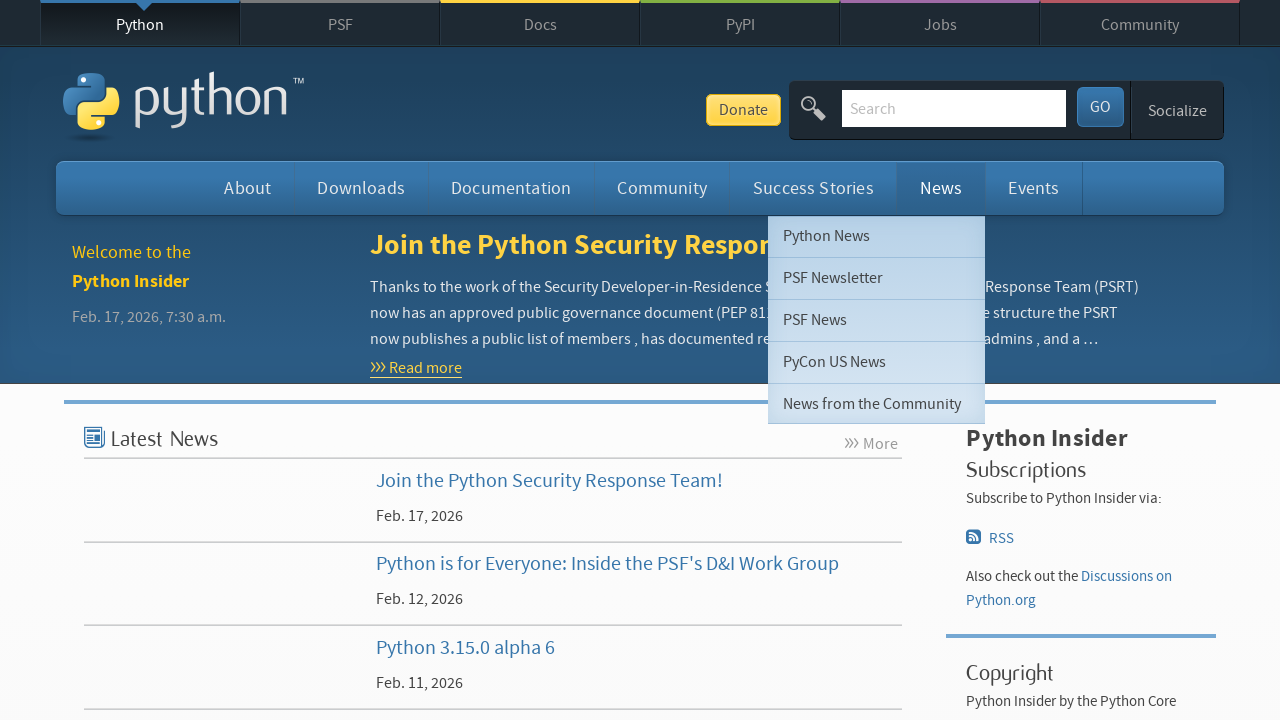

Waited for page to finish loading (networkidle)
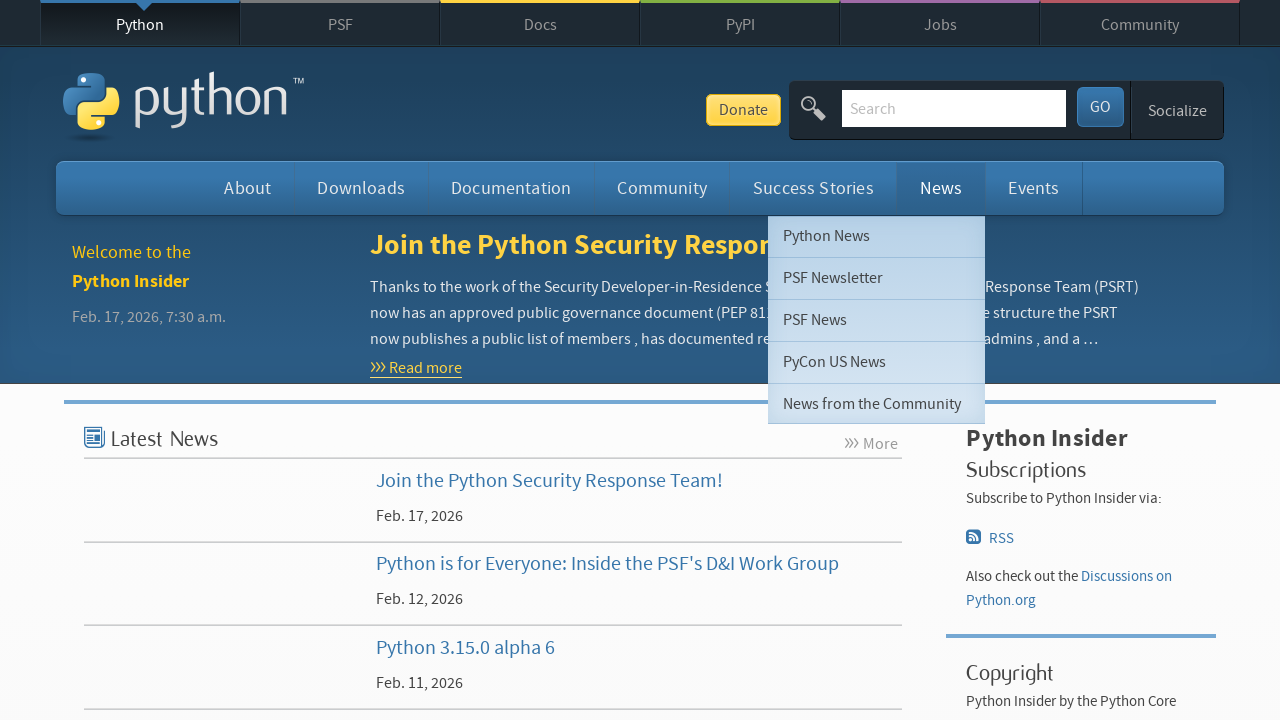

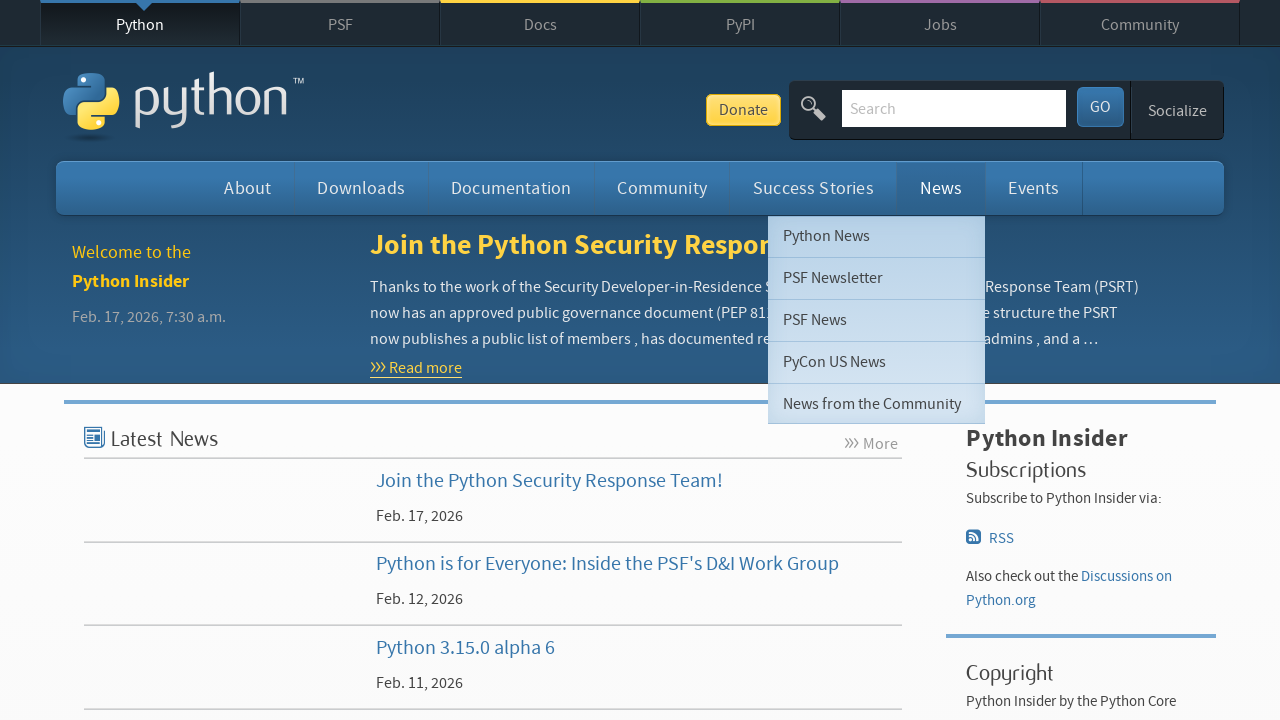